Tests alert handling functionality by triggering an alert dialog and accepting it

Starting URL: http://demo.automationtesting.in/Alerts.html

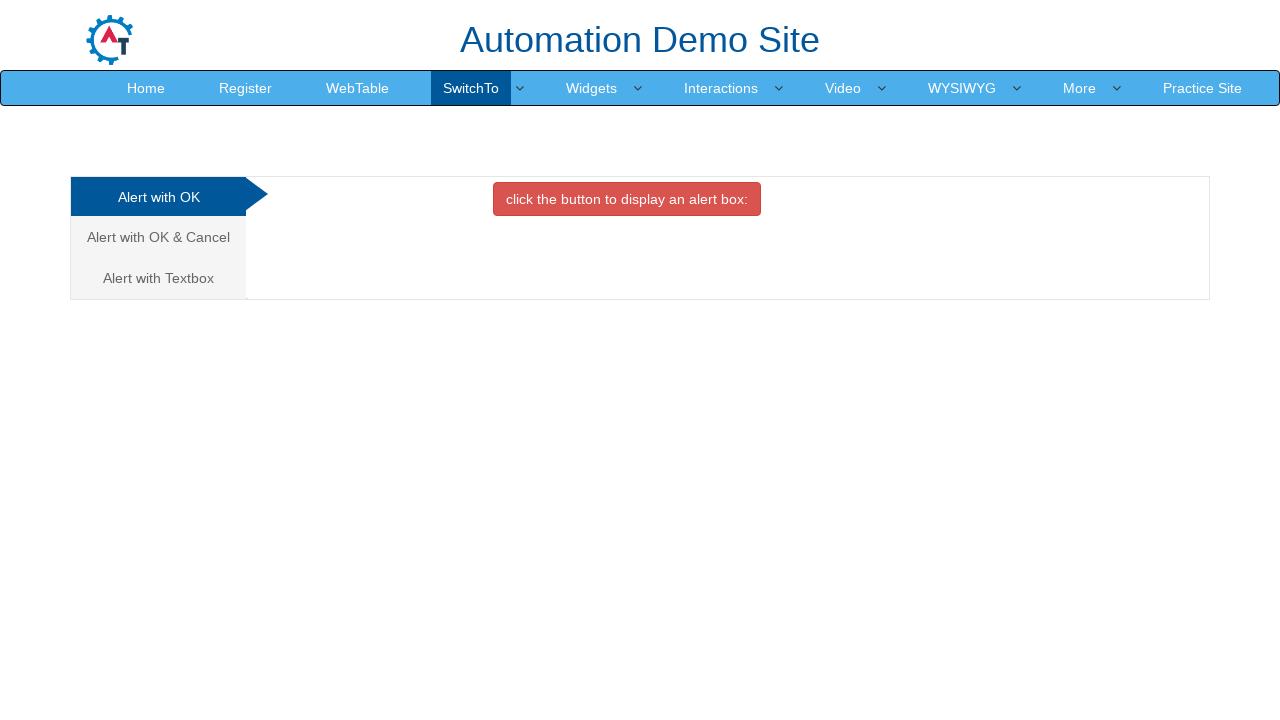

Clicked button to trigger alert dialog at (627, 199) on xpath=//button[contains(text(),'click the button to display an  alert box:')]
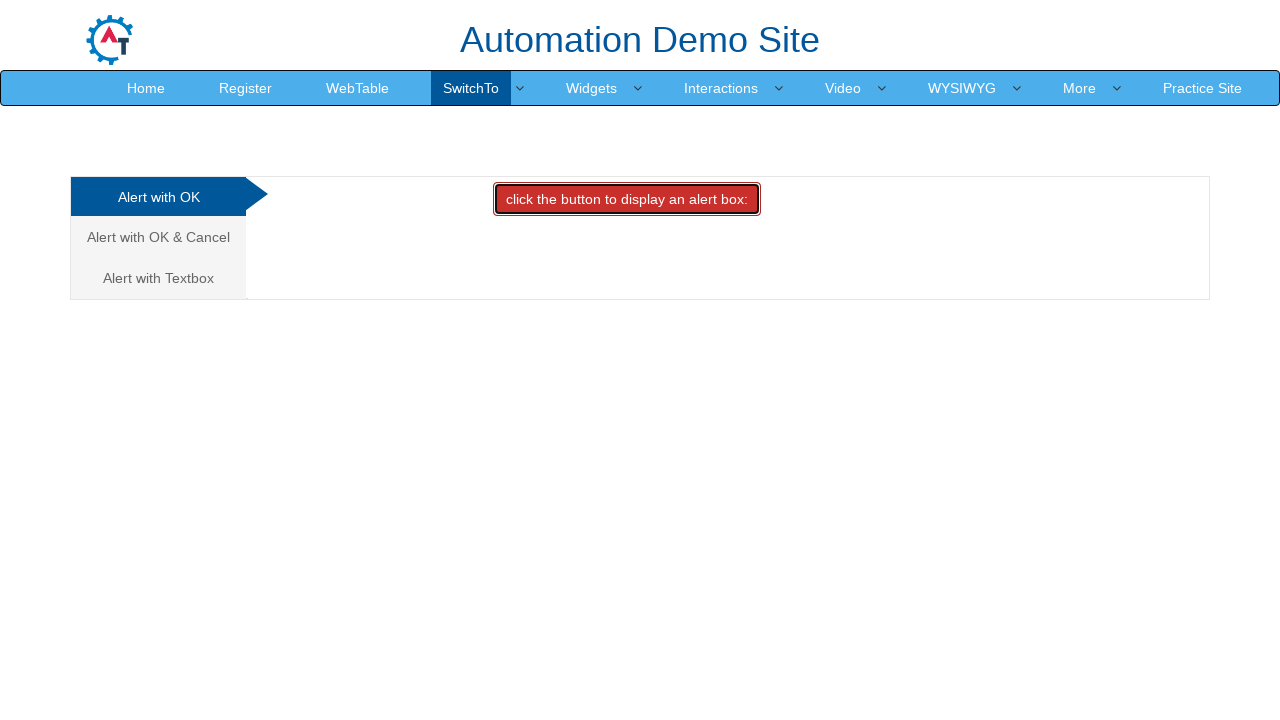

Set up dialog handler to accept alert
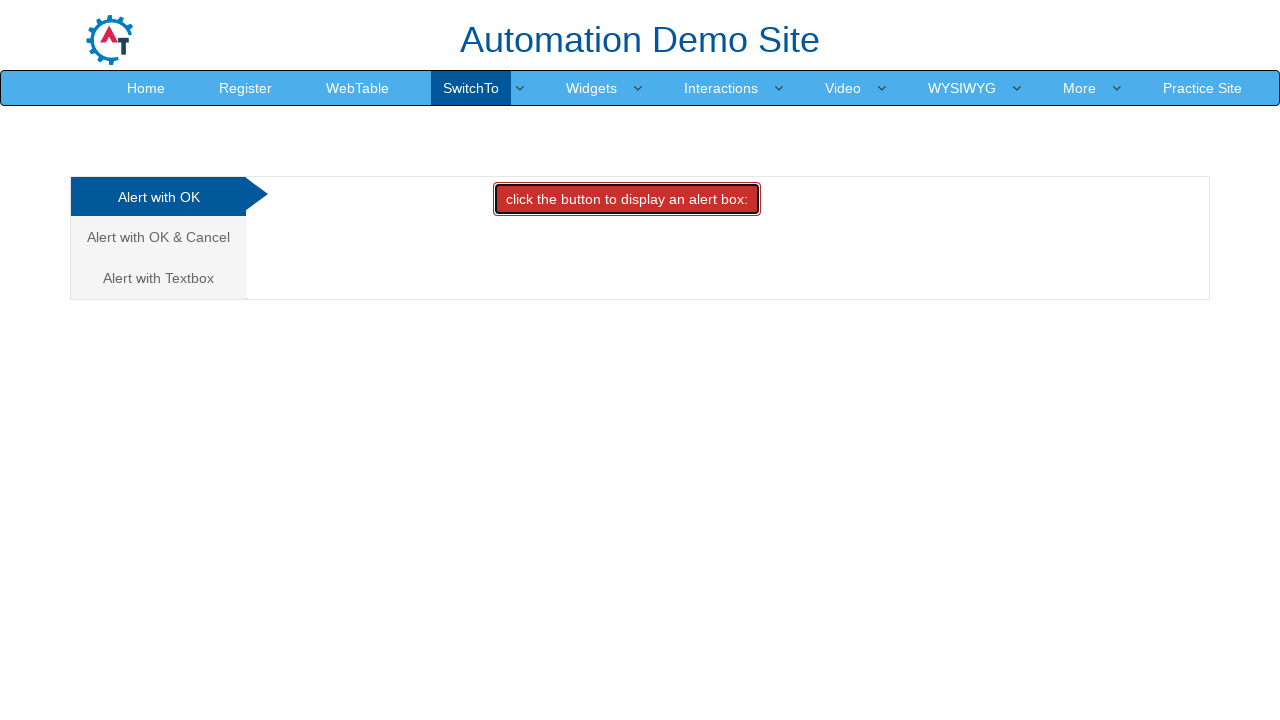

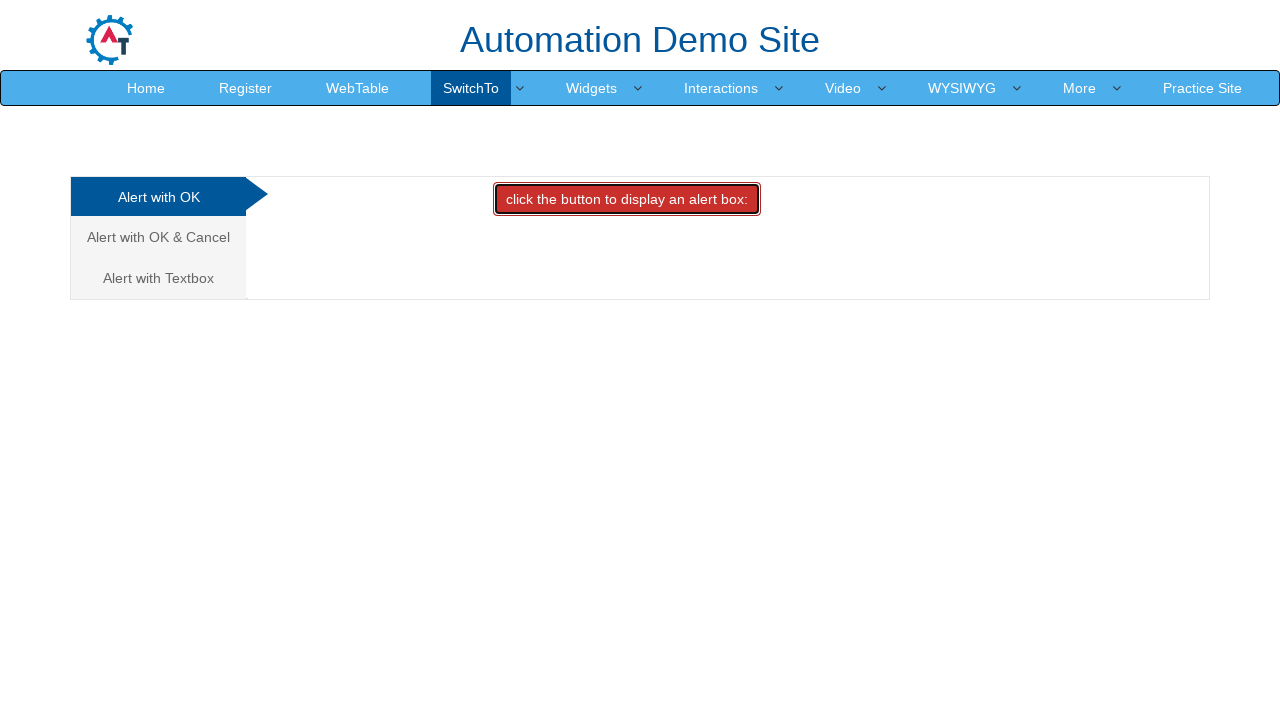